Tests browser window handling functionality including opening single and multiple new windows, switching between windows, closing windows, and handling delayed window opening on a test practice site.

Starting URL: https://www.leafground.com/window.xhtml

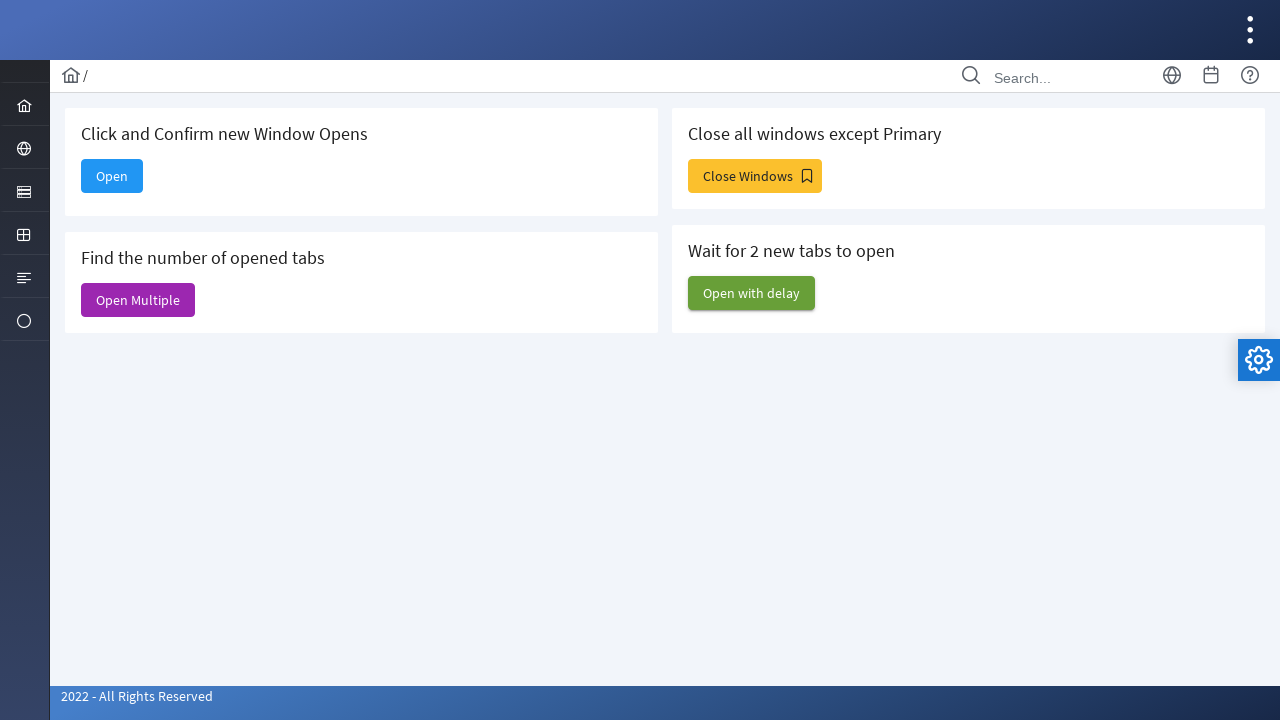

Clicked 'Open' button to open a new window at (112, 176) on xpath=//span[text()='Open']
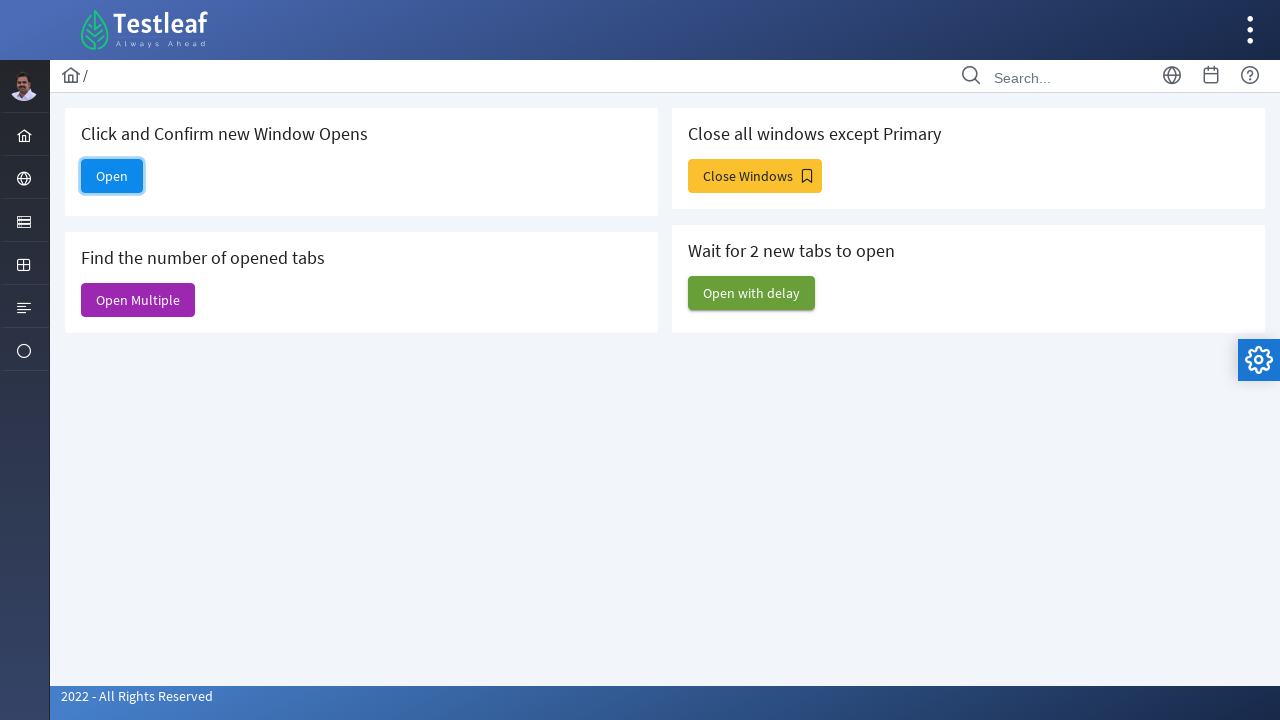

Waited for new window to open
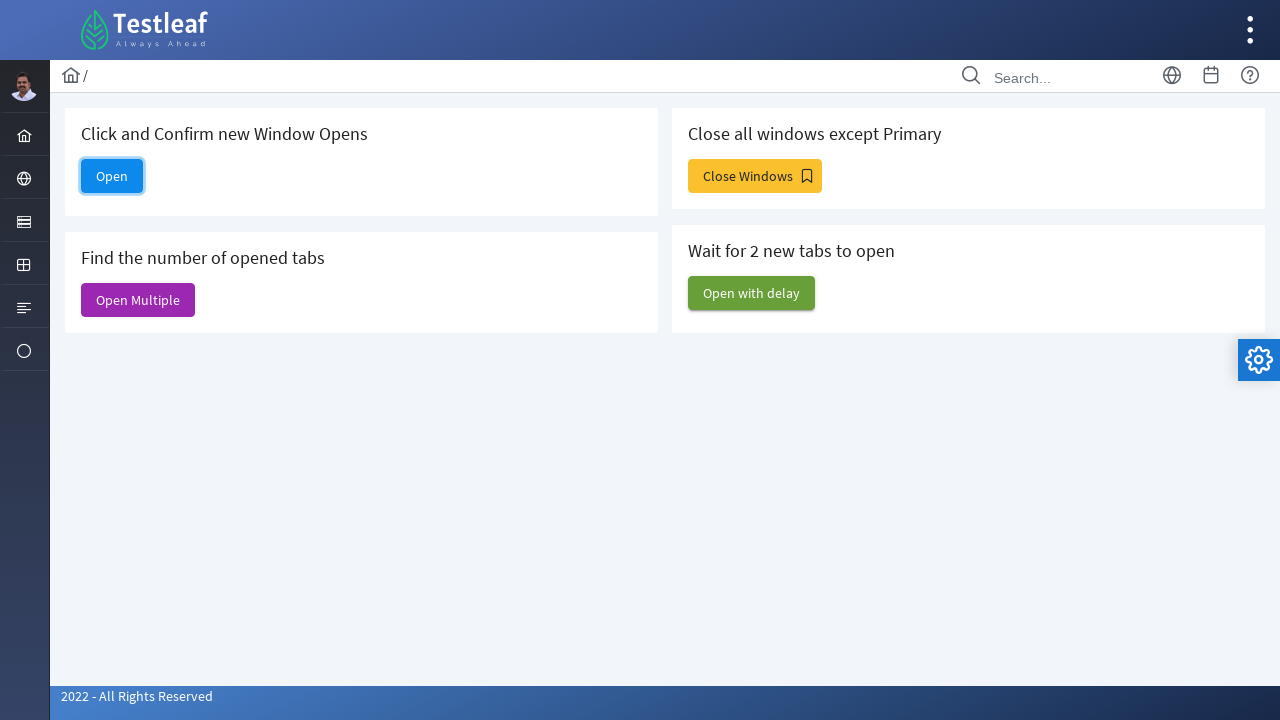

Retrieved all pages - total windows: 5
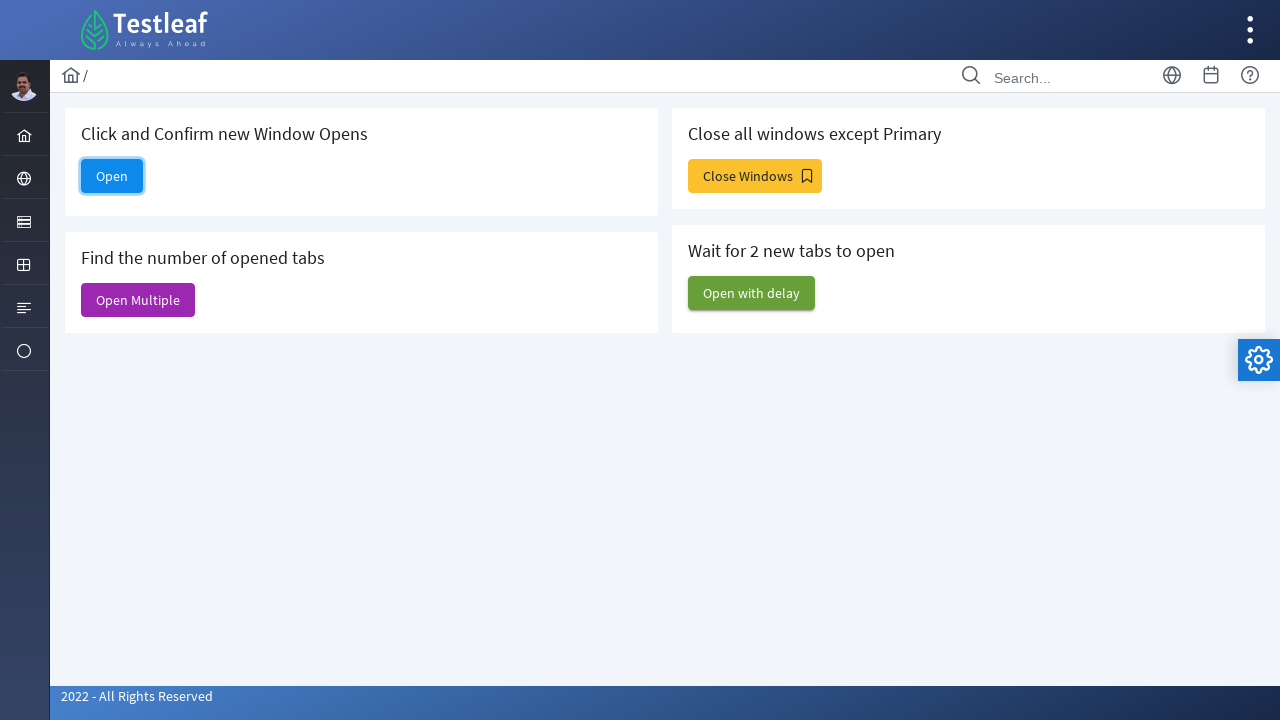

Switched to new window with title: Alert
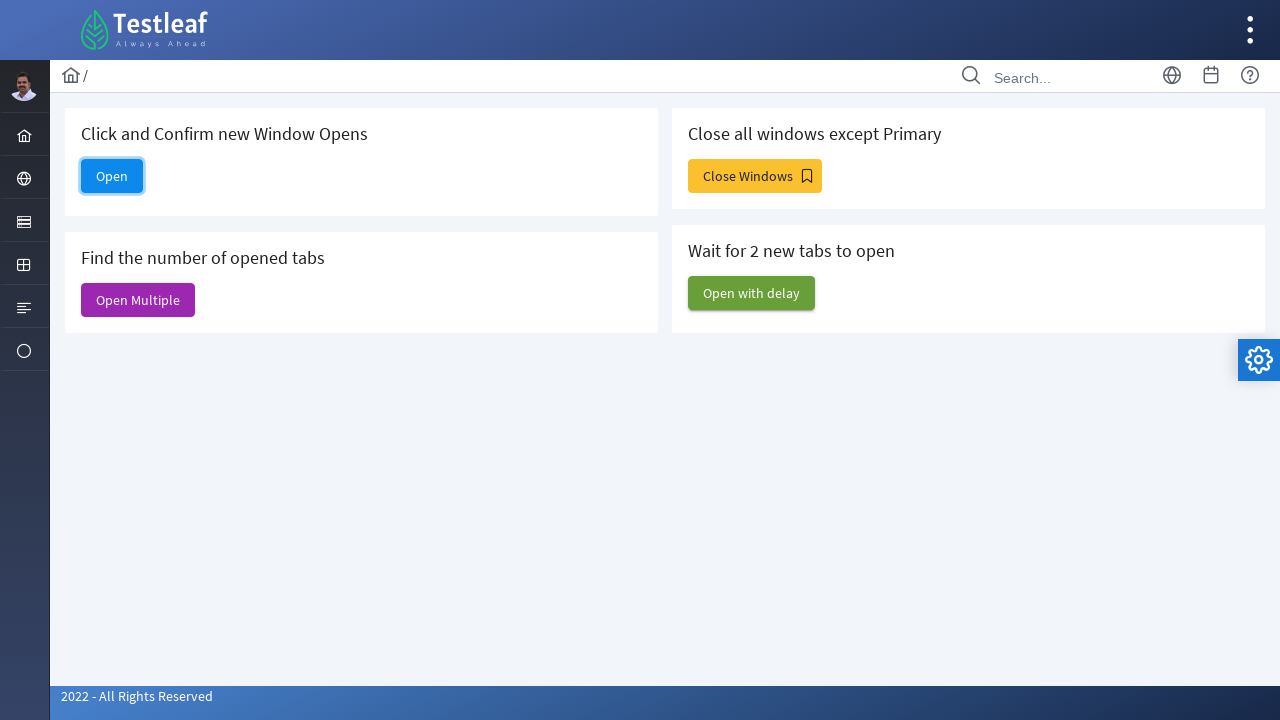

Closed the new window
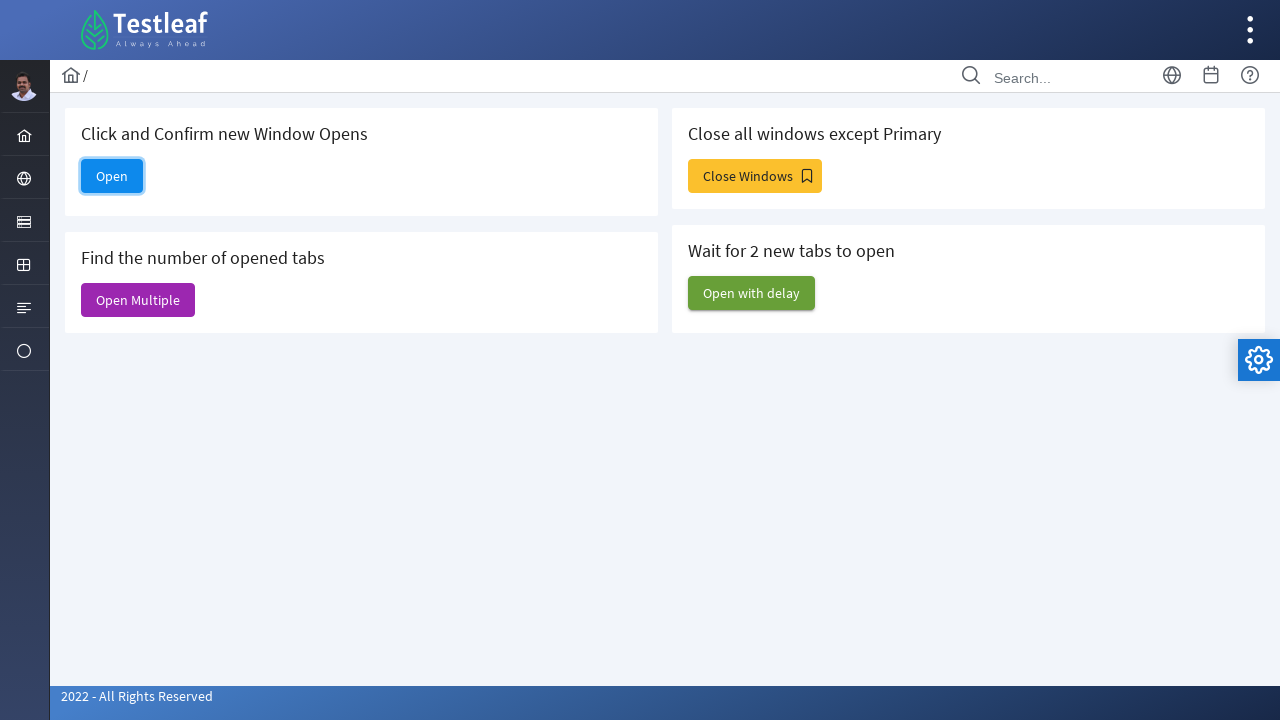

Back to original window with title: Window
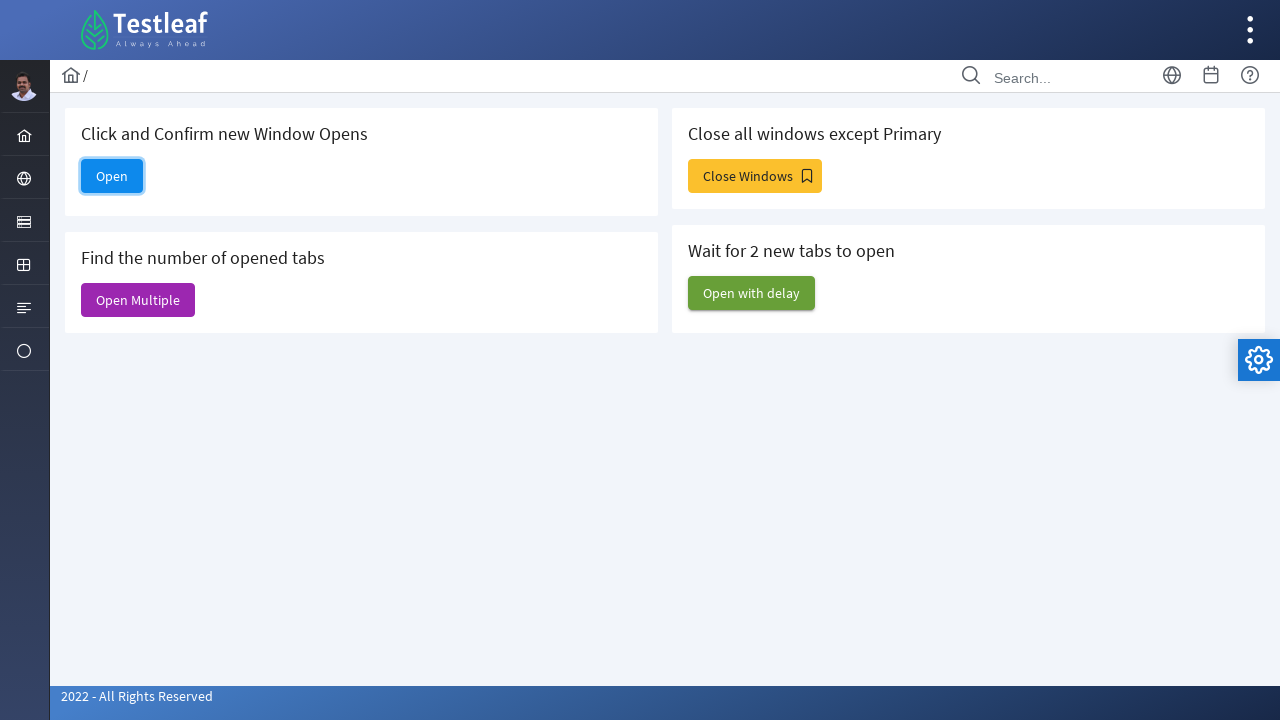

Clicked 'Open Multiple' button at (138, 300) on xpath=//span[text()='Open Multiple']
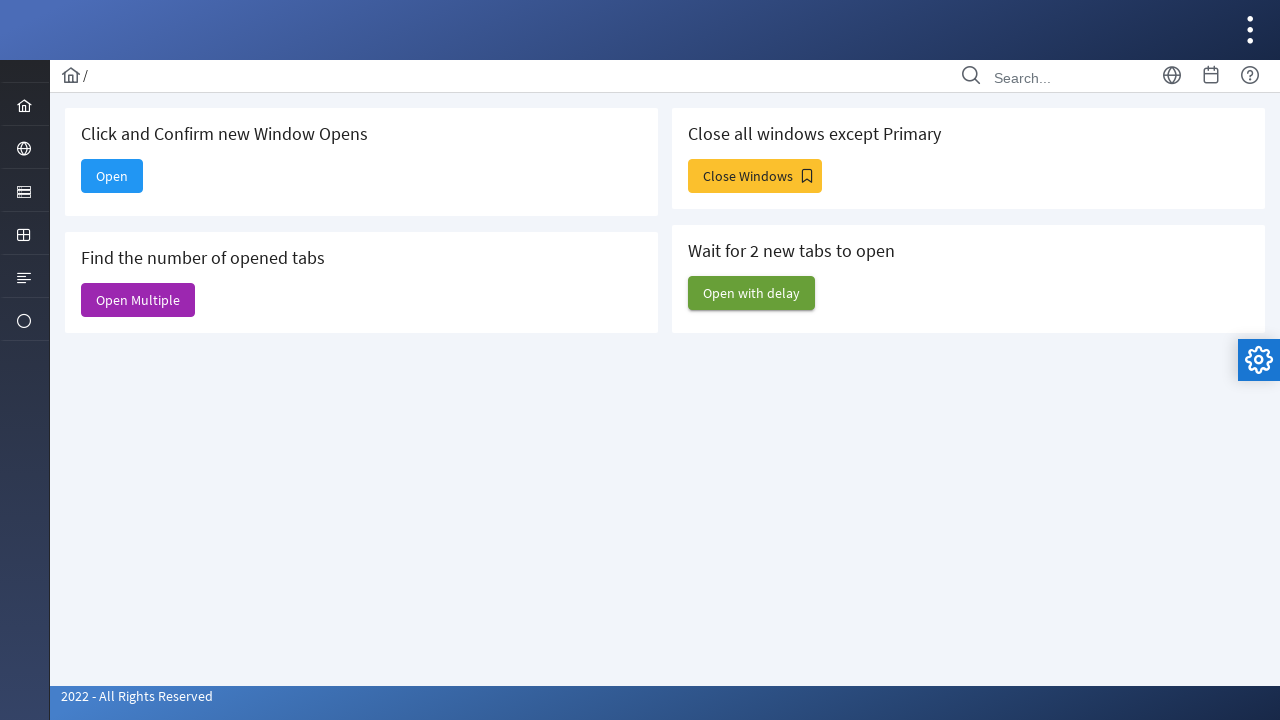

Waited for multiple windows to open
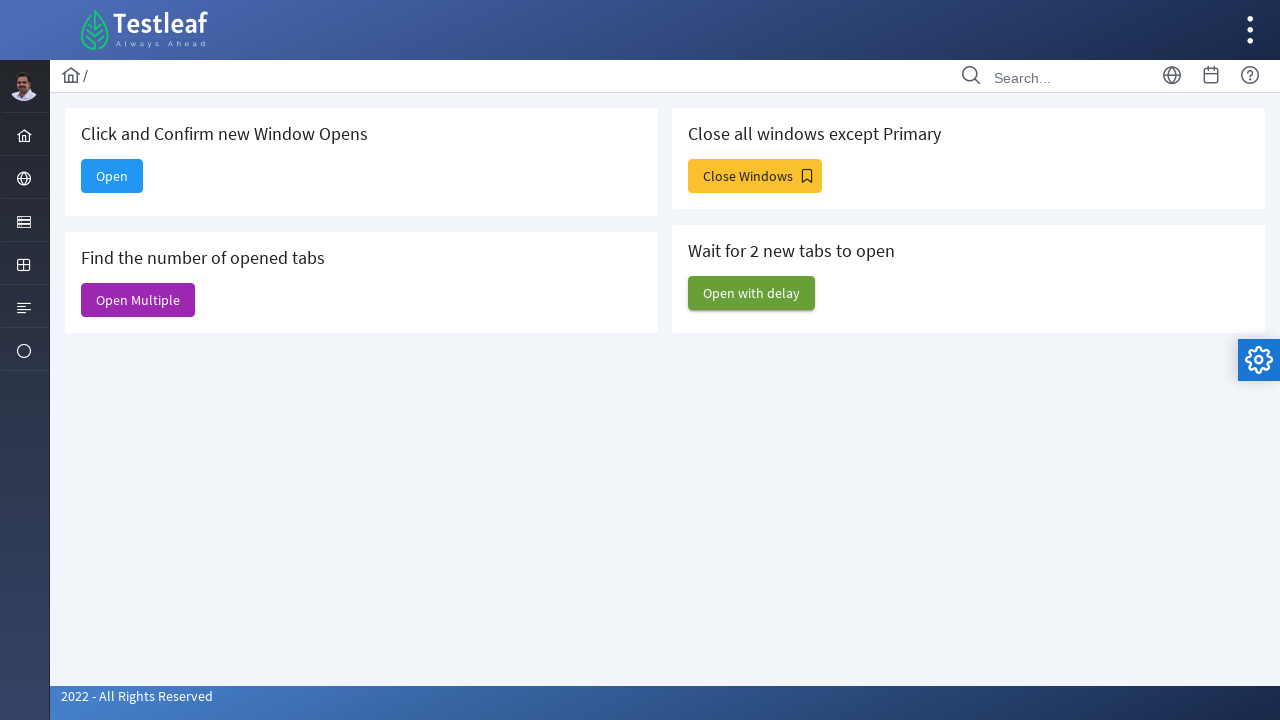

Retrieved all pages after opening multiple - total windows: 6
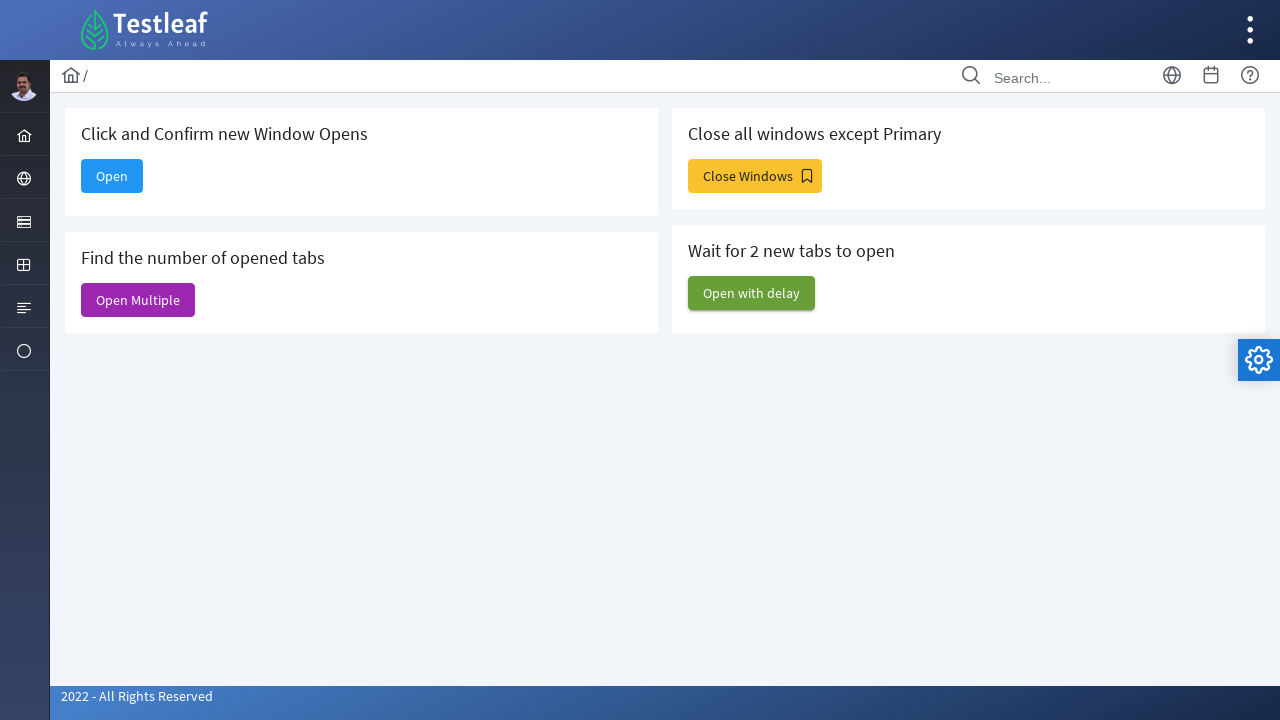

Closed the last opened window (window 3)
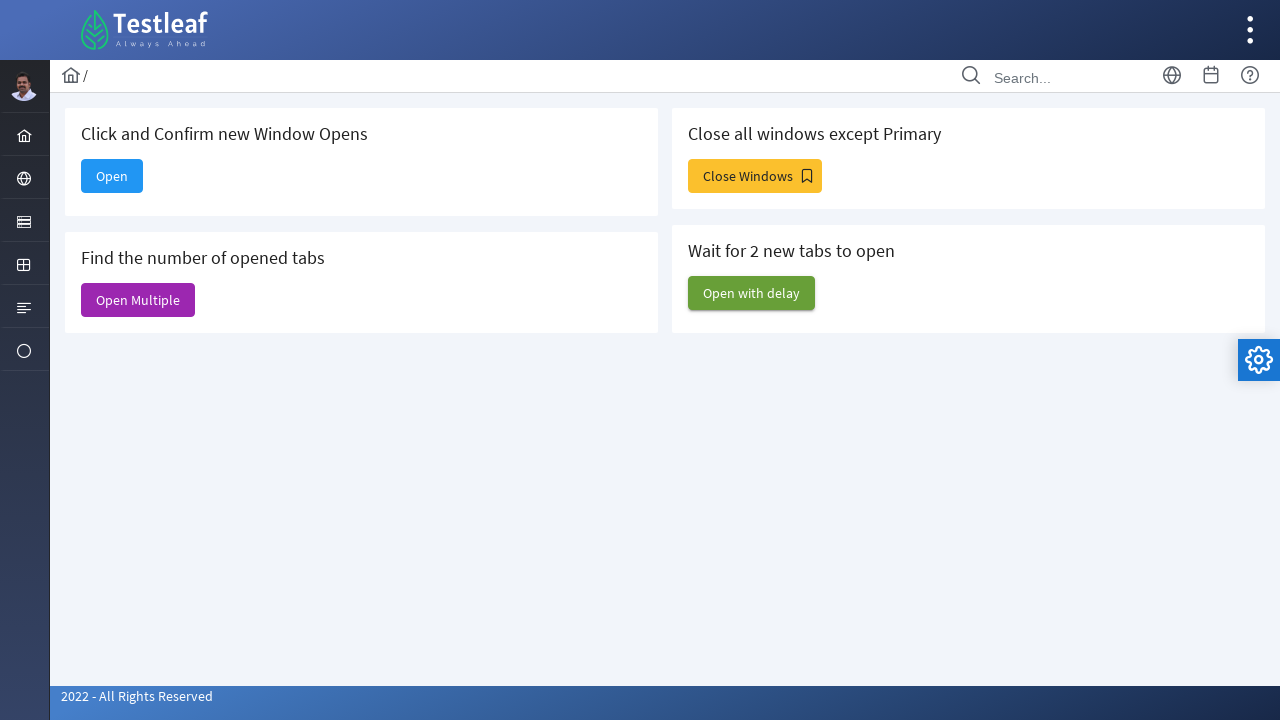

Clicked 'Close Windows' button at (755, 176) on xpath=//span[text()='Close Windows']
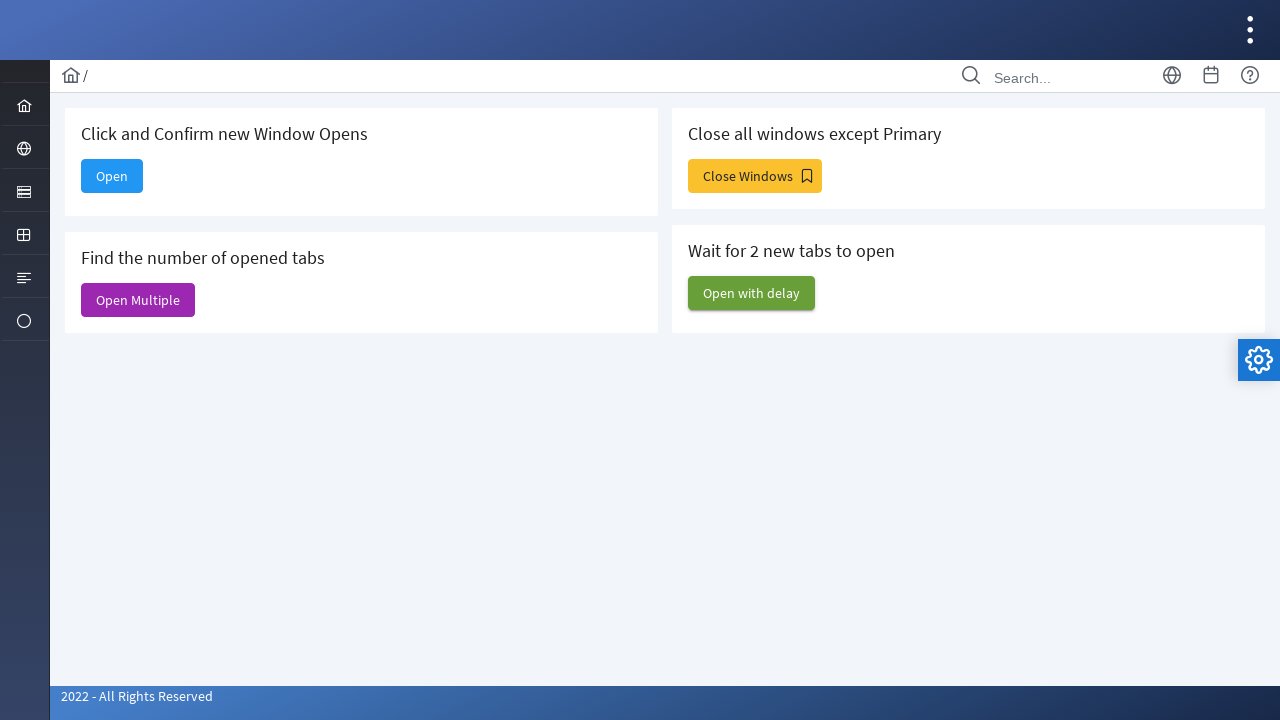

Waited after clicking 'Close Windows' button
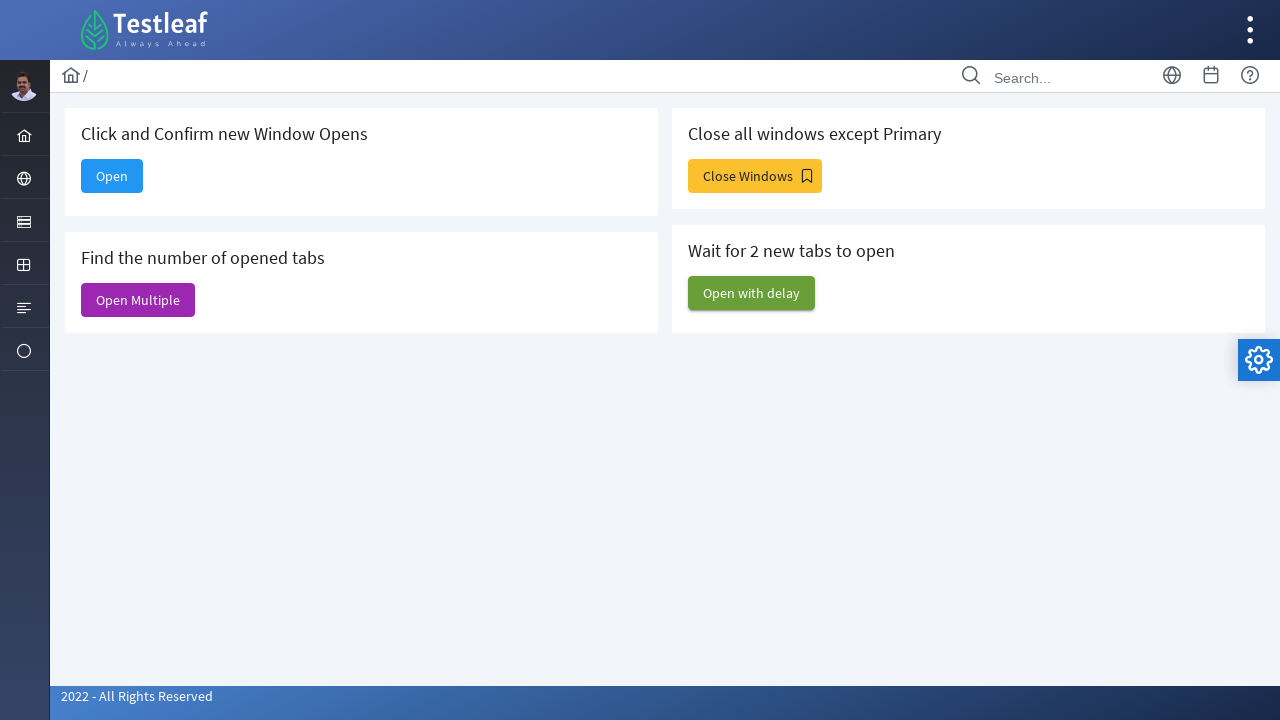

Retrieved all pages after closing windows - total windows: 8
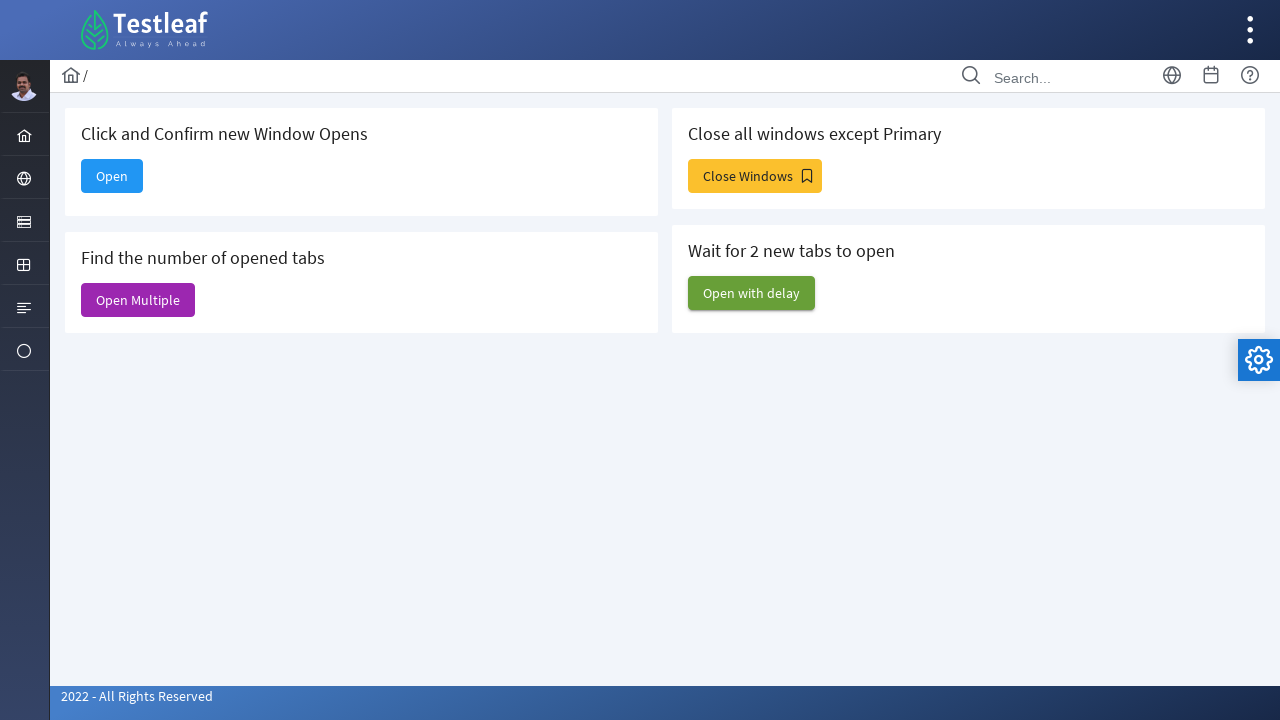

Located the delay button
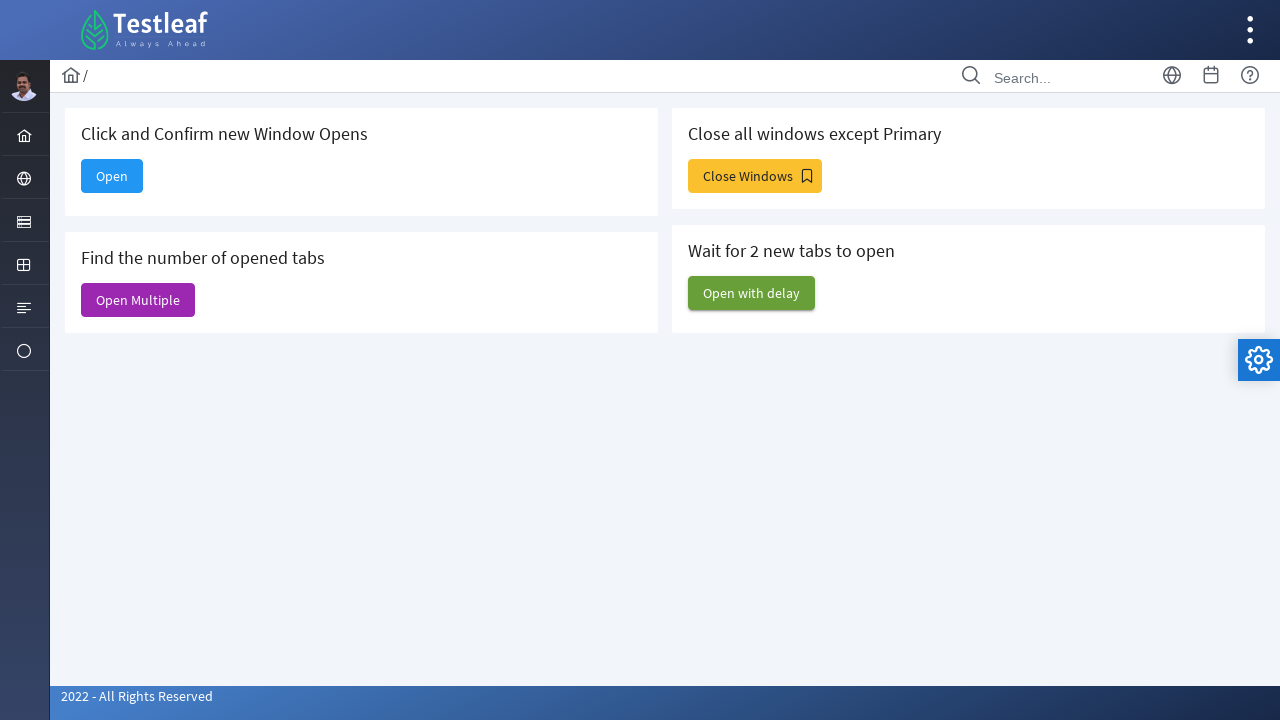

Delay button became visible
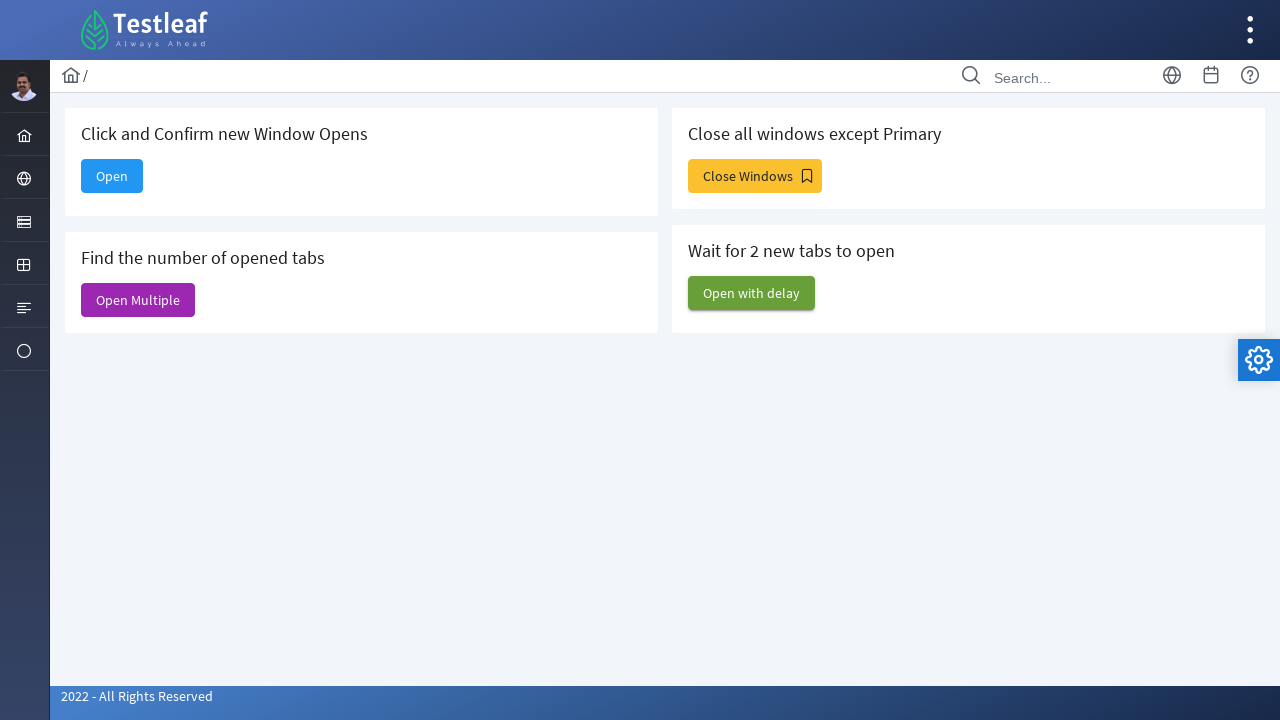

Clicked the delay button to open delayed window at (752, 293) on (//span[@class='ui-button-text ui-c'])[4]
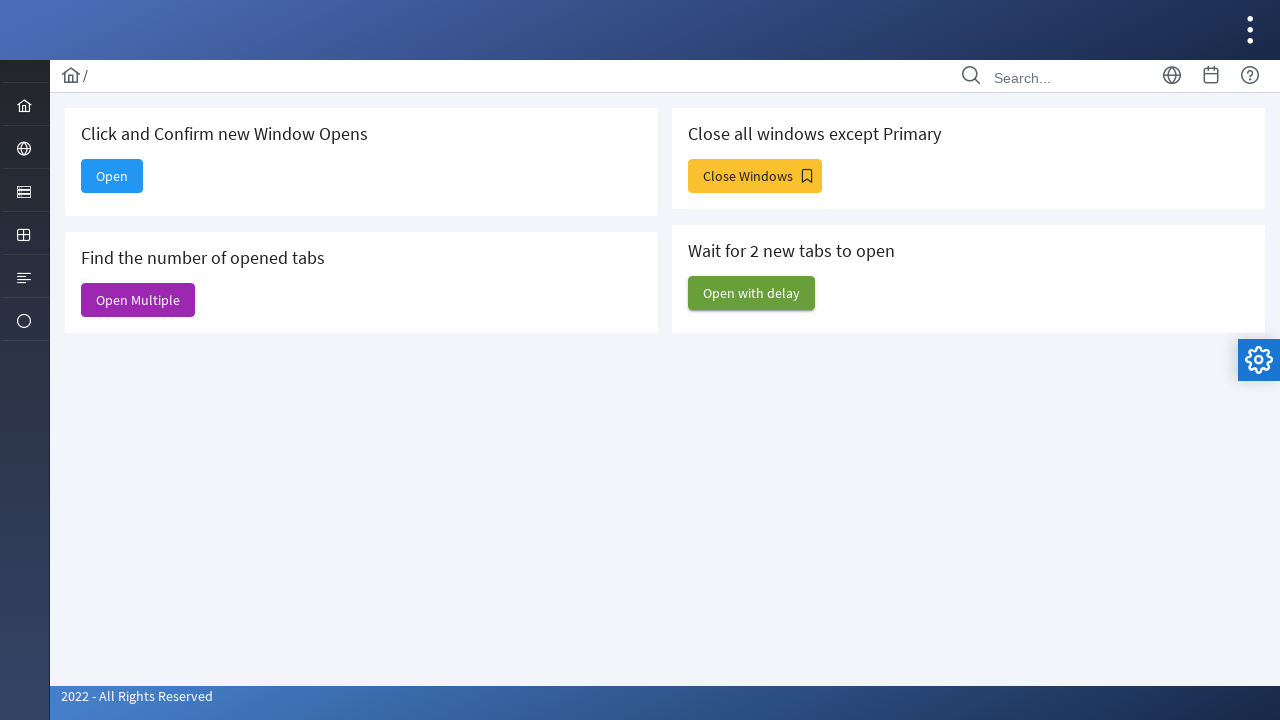

Waited for delayed window to open
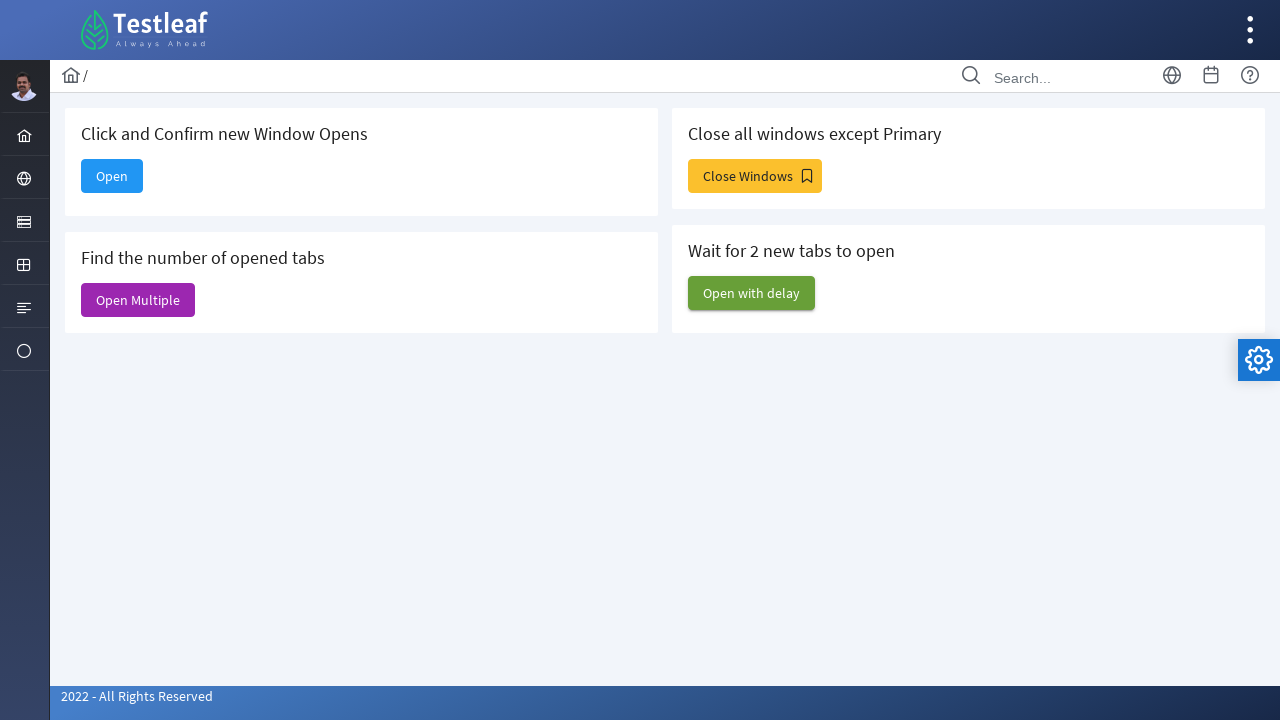

Retrieved all pages - total windows: 10
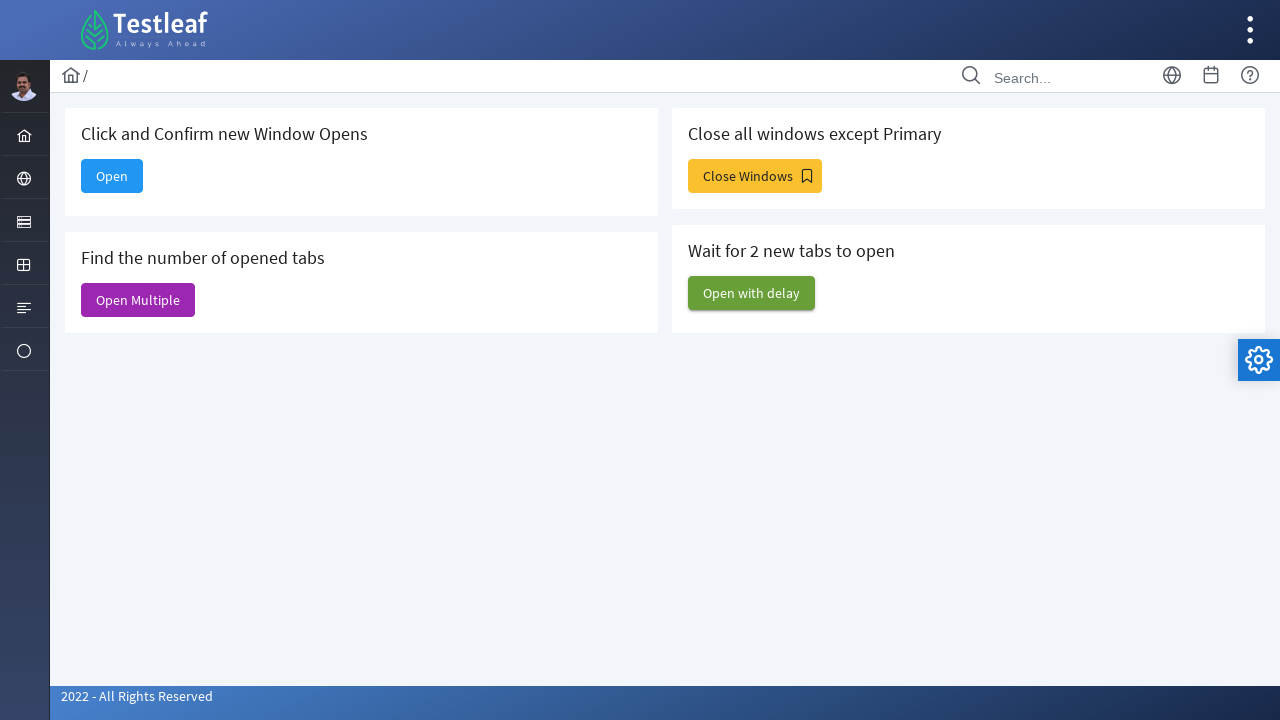

Window title: Window
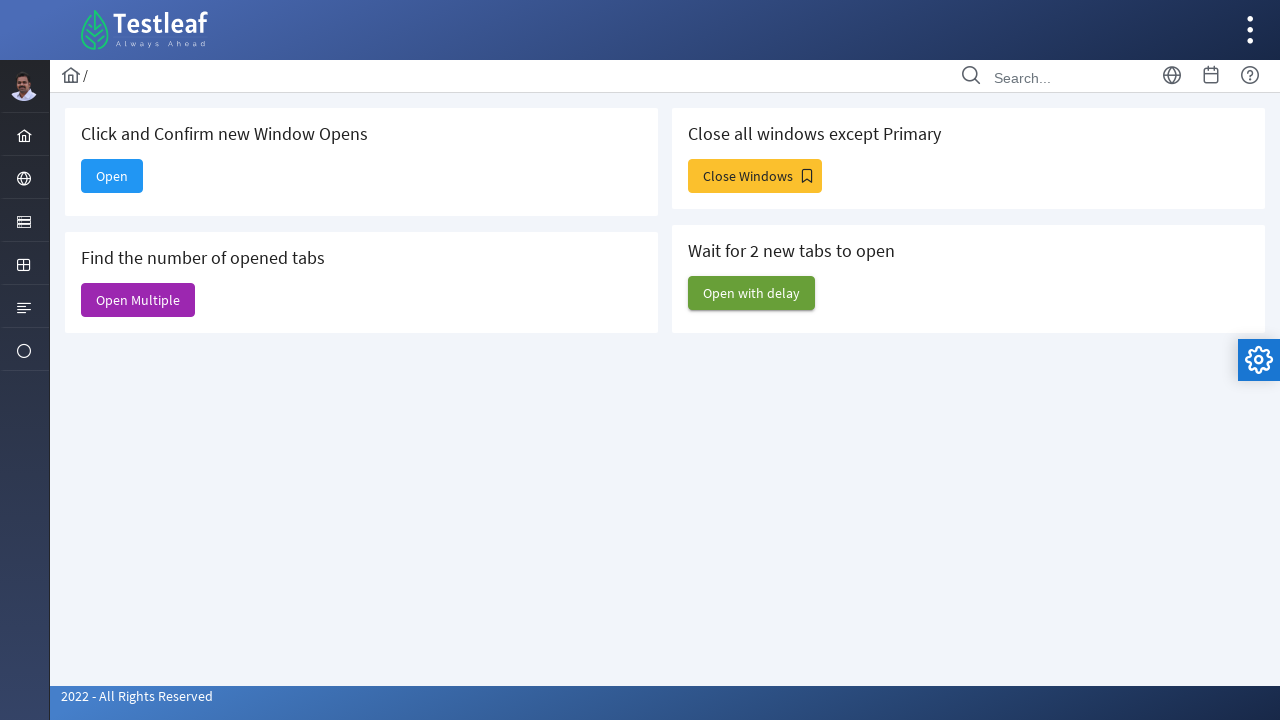

Window title: Input Components
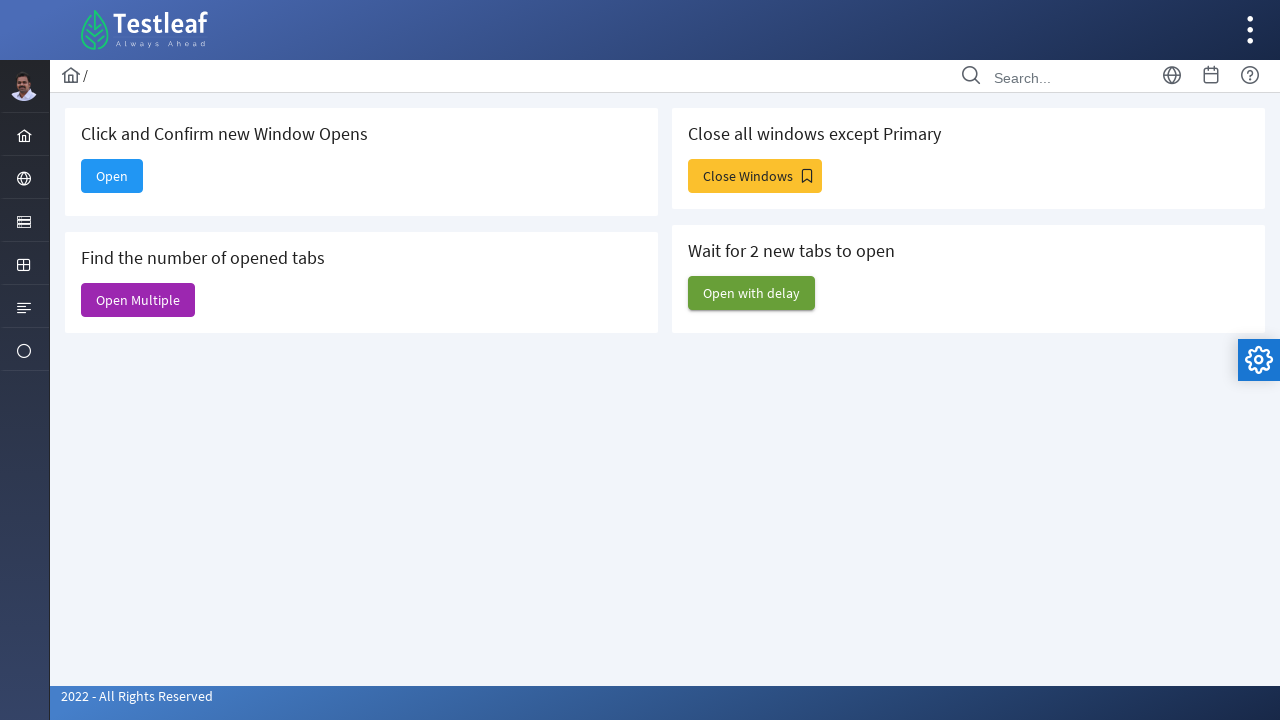

Window title: Dashboard
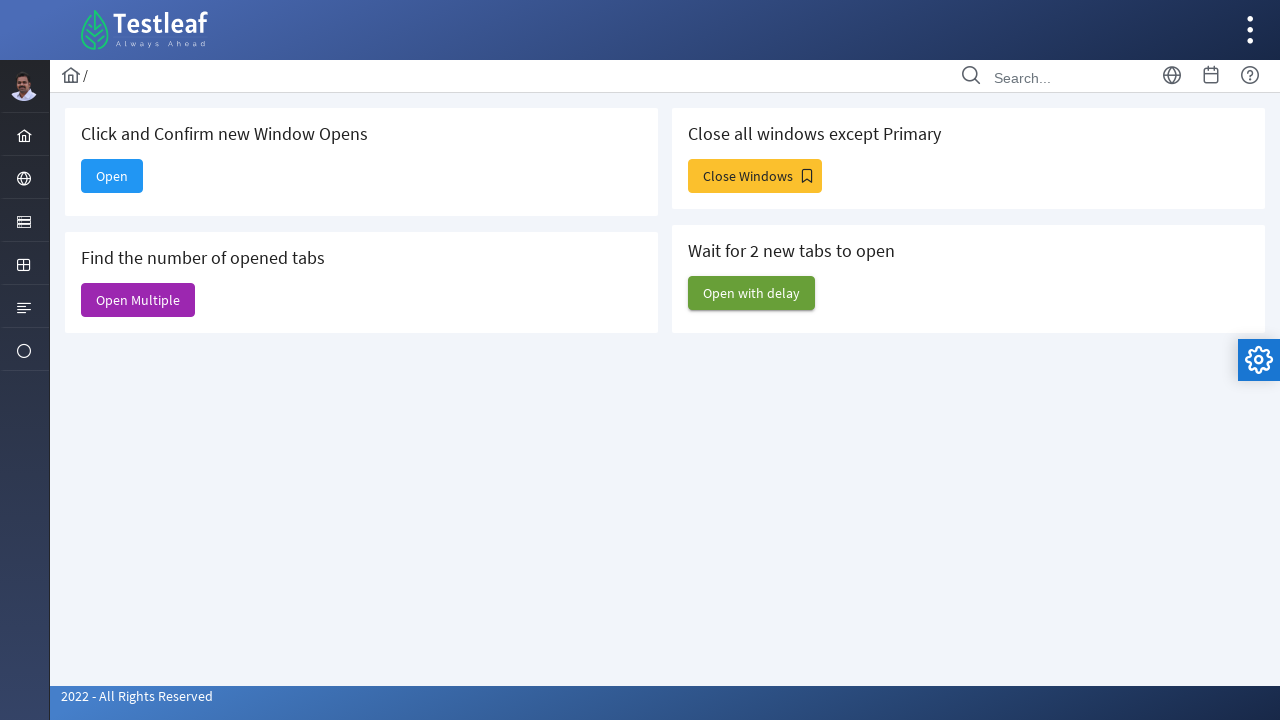

Window title: Web Table
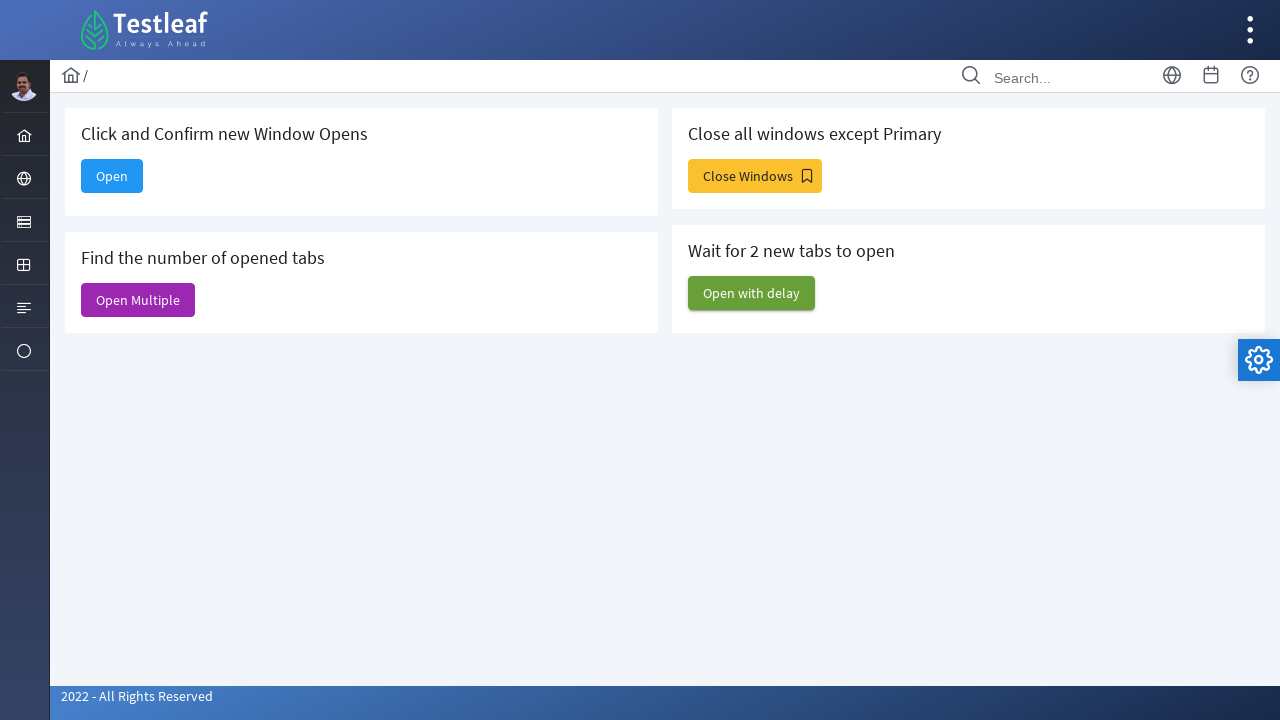

Window title: Dashboard
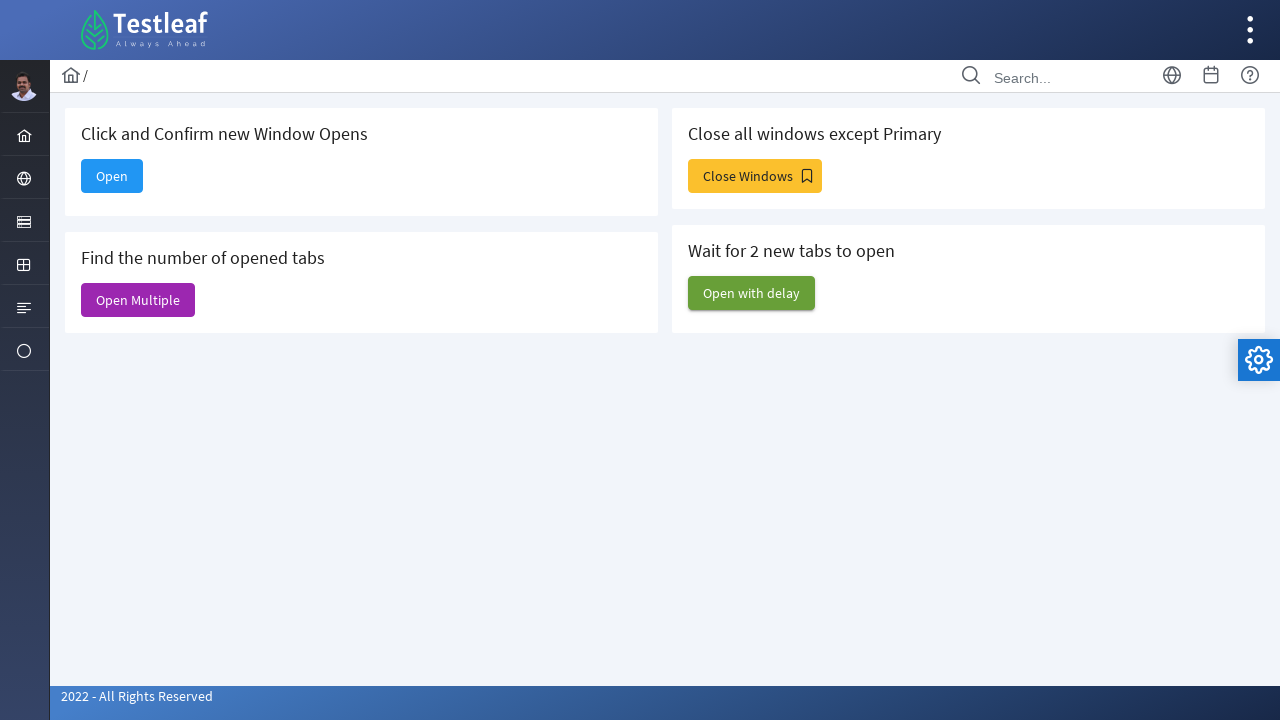

Window title: Alert
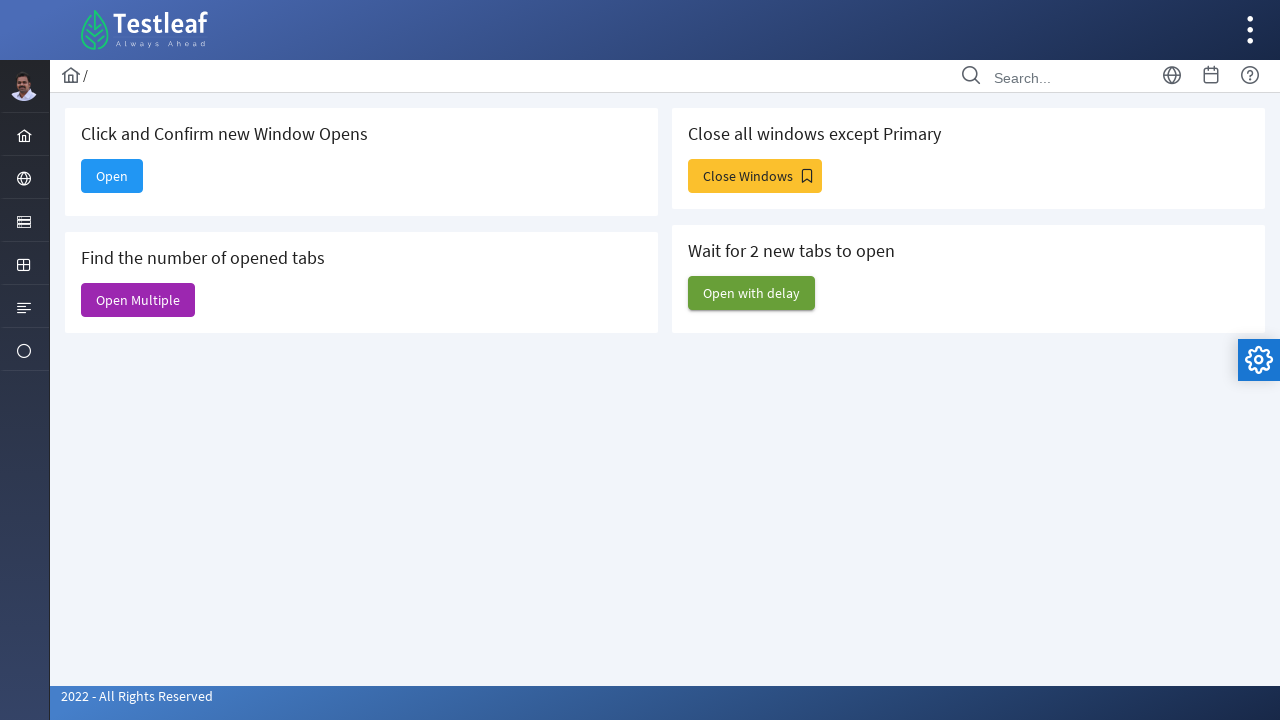

Window title: Input Components
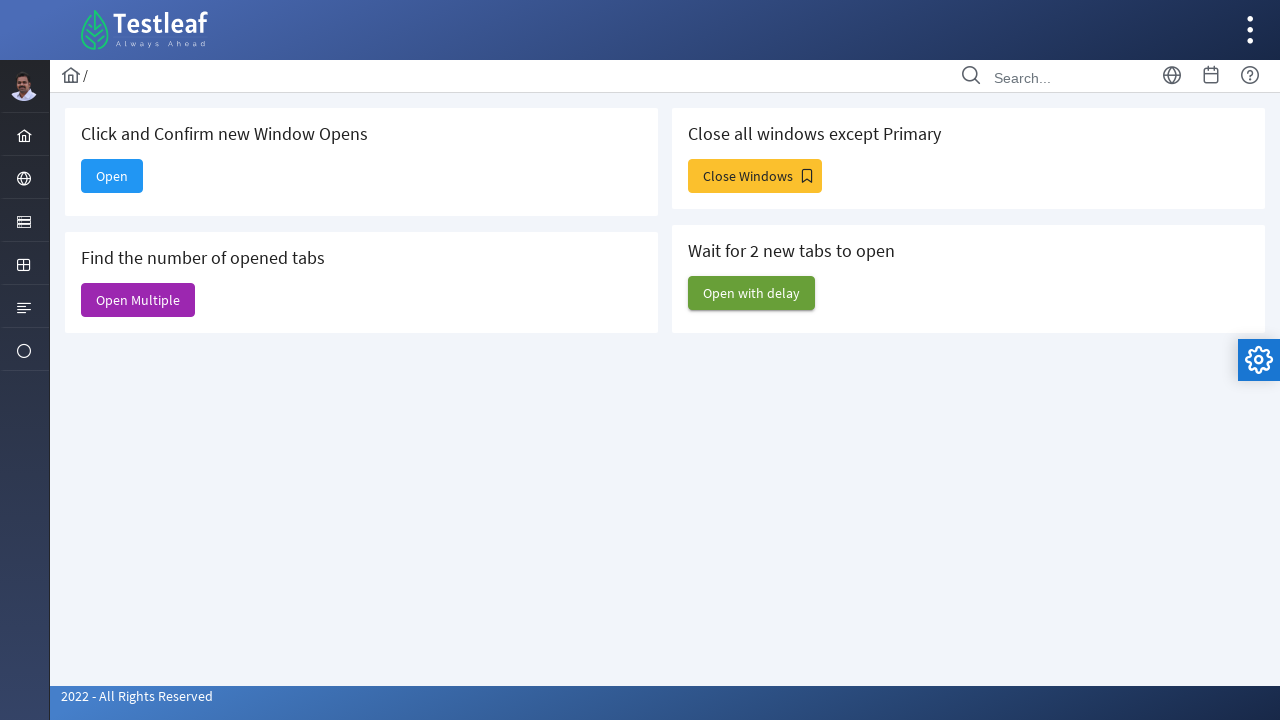

Window title: Dashboard
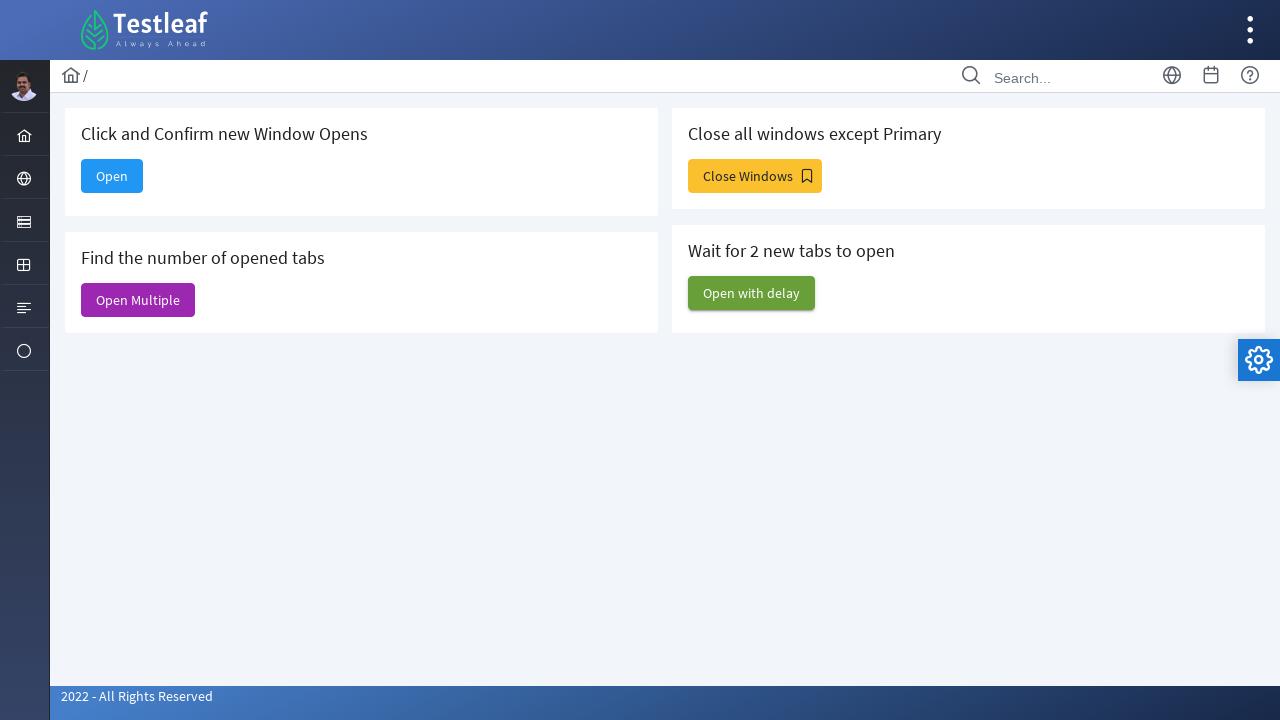

Window title: Web Table
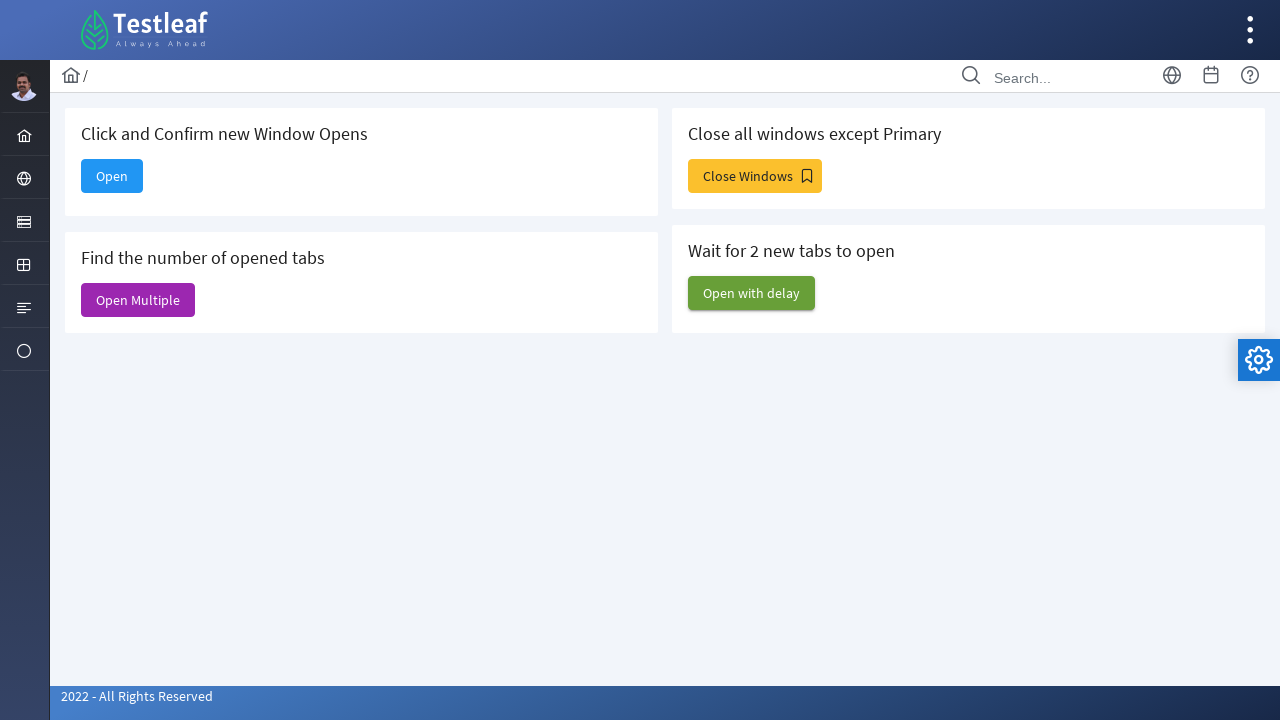

Window title: Dashboard
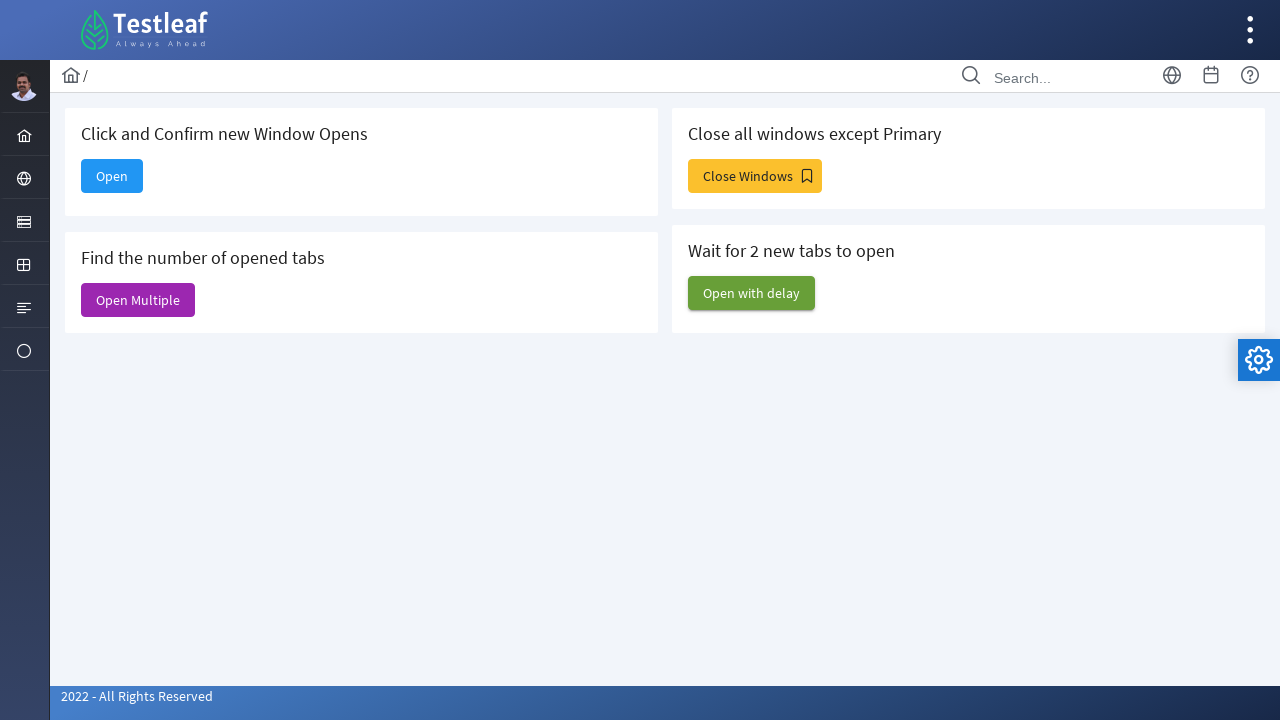

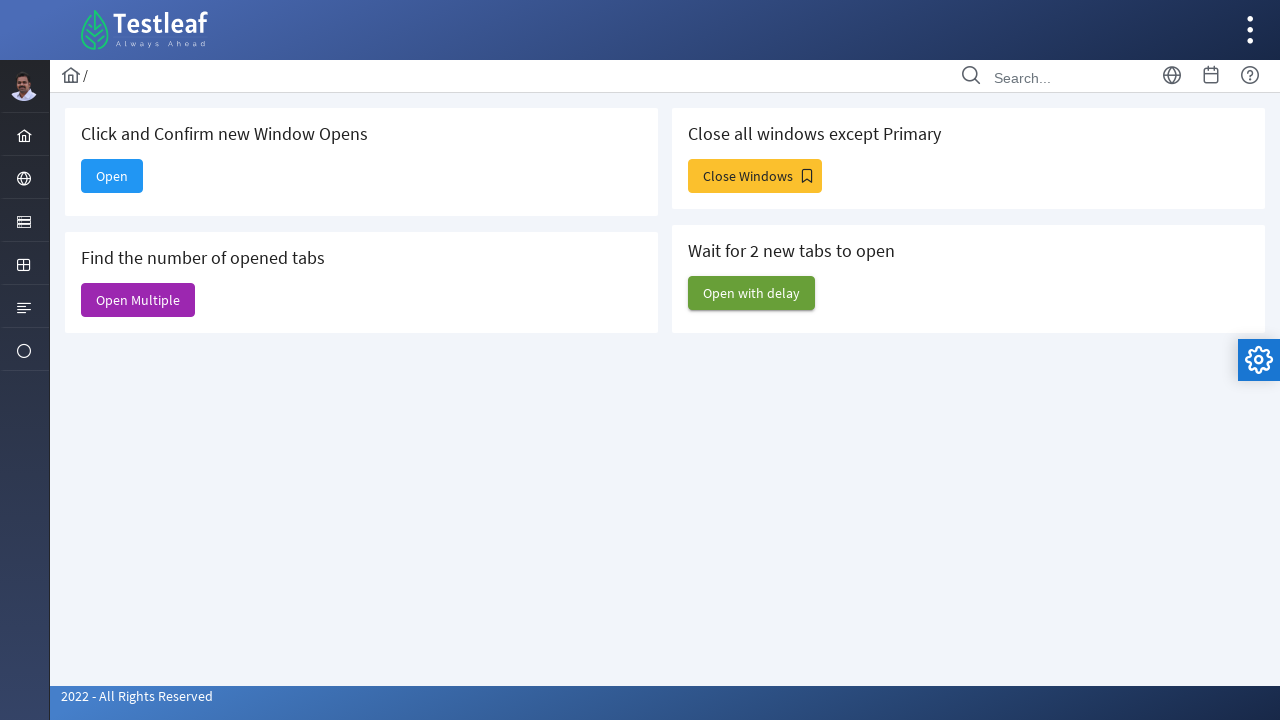